Tests table sorting functionality by clicking on the column header and verifying that the items are sorted alphabetically

Starting URL: https://rahulshettyacademy.com/seleniumPractise/#/offers

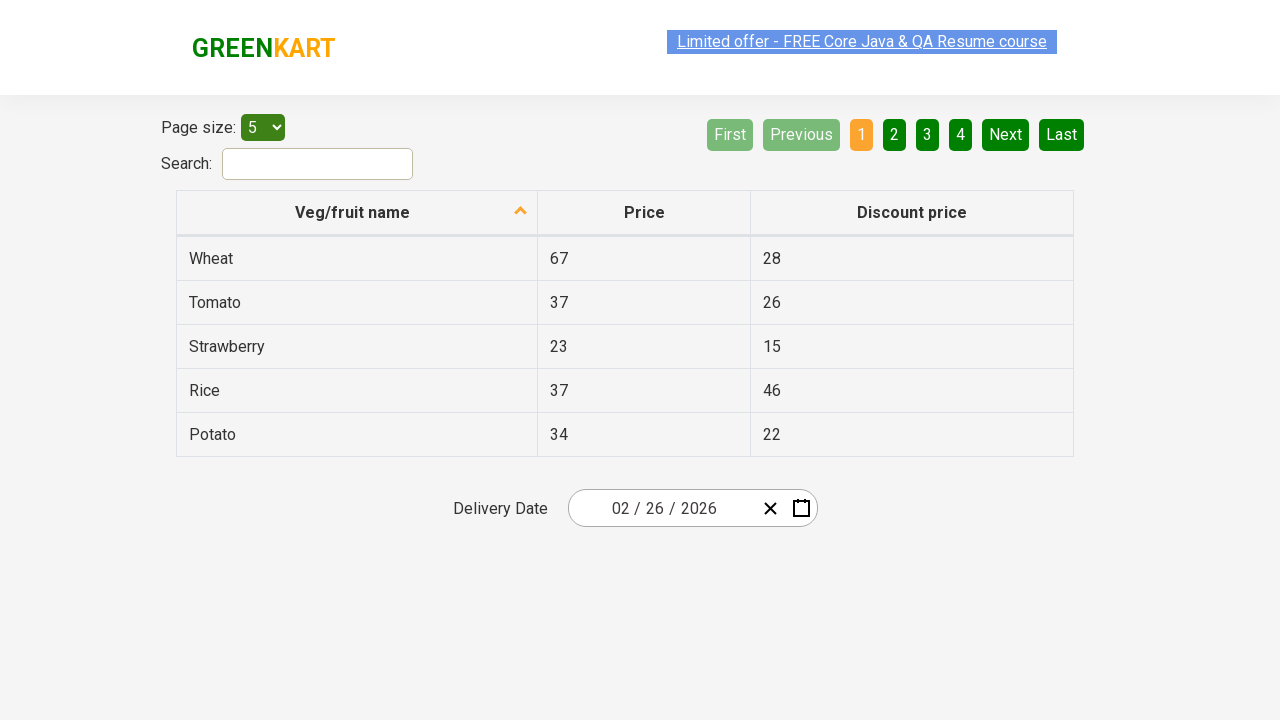

Clicked on 'Veg/fruit name' column header to sort at (353, 212) on xpath=//span[text()='Veg/fruit name']
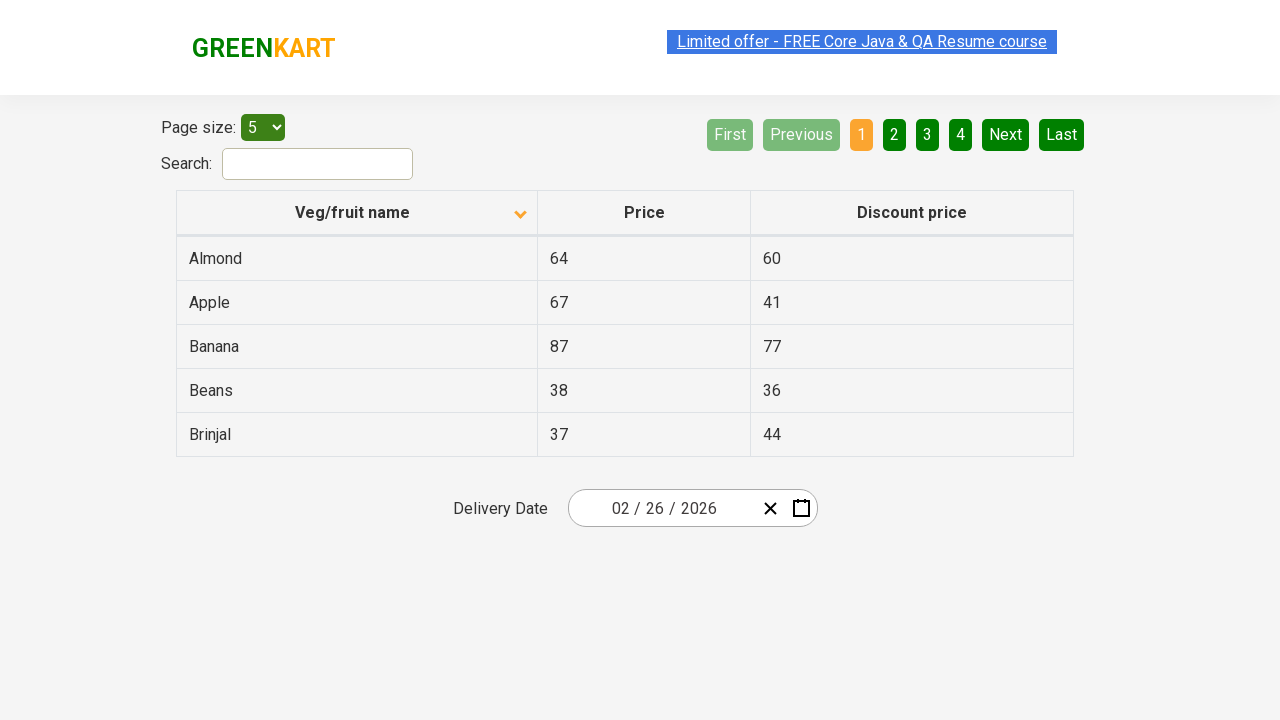

Waited for table to complete sorting
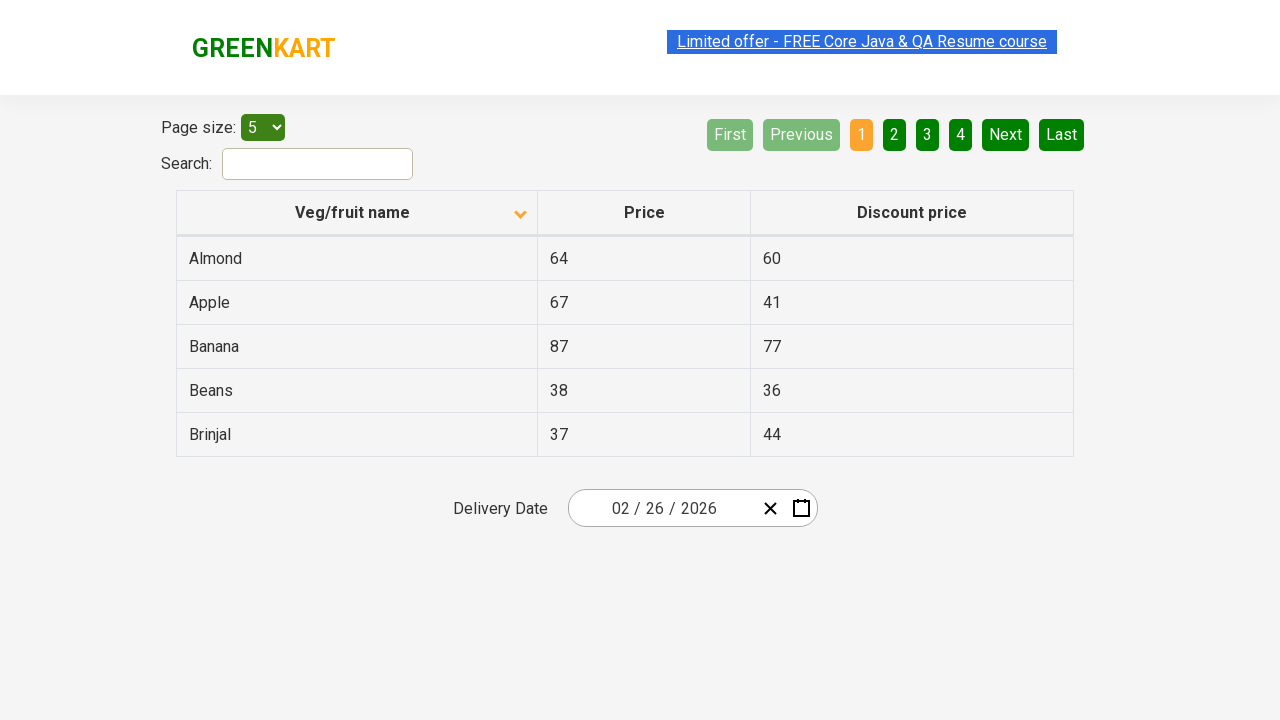

Retrieved all items from the first column after sorting
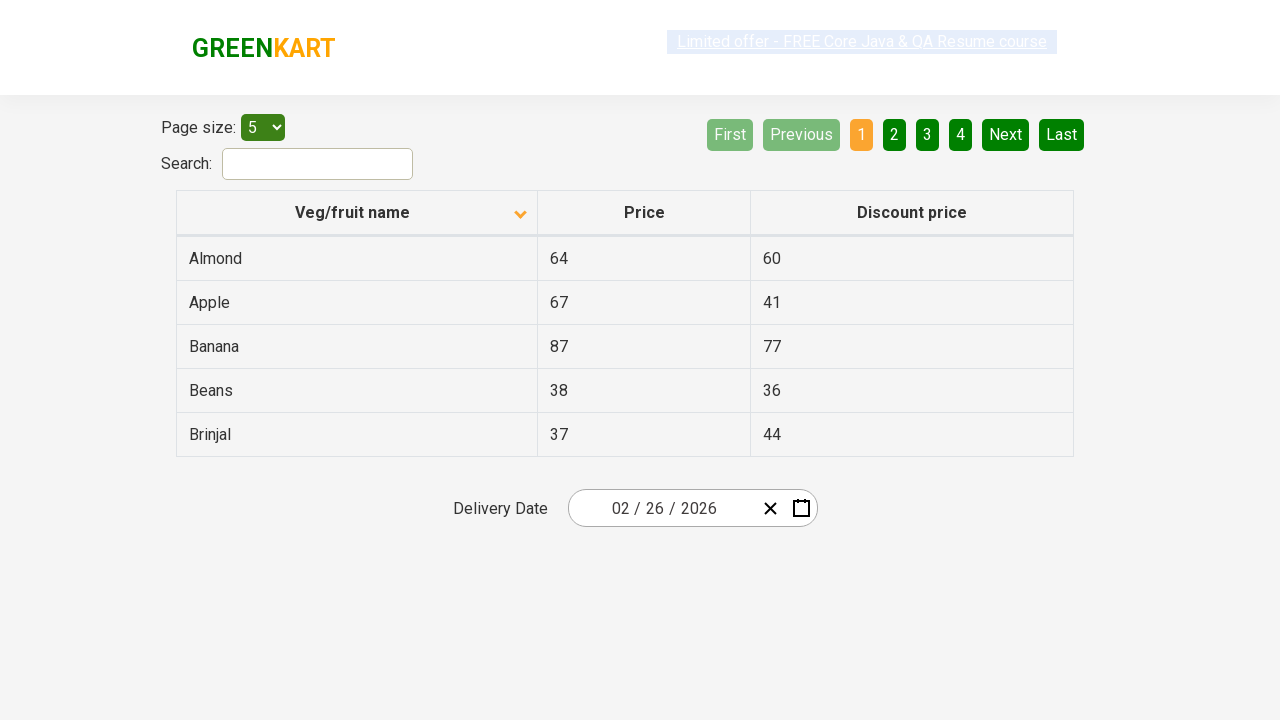

Verified that items are sorted alphabetically
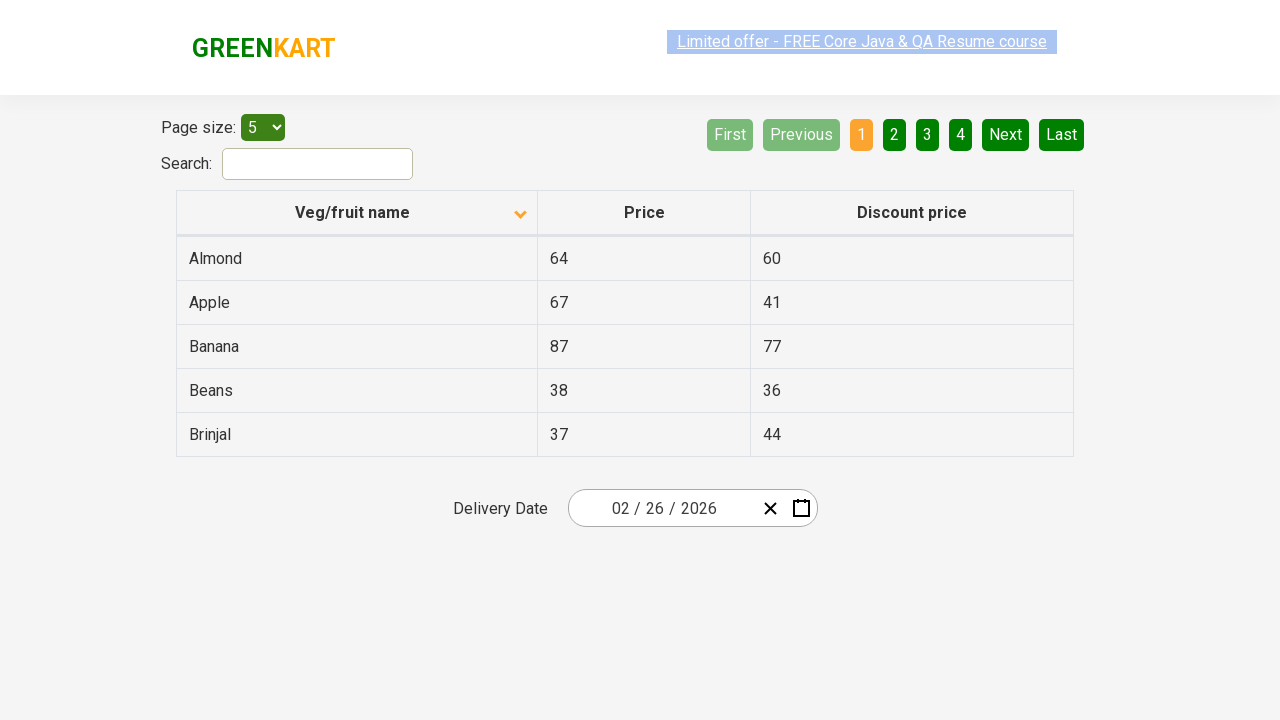

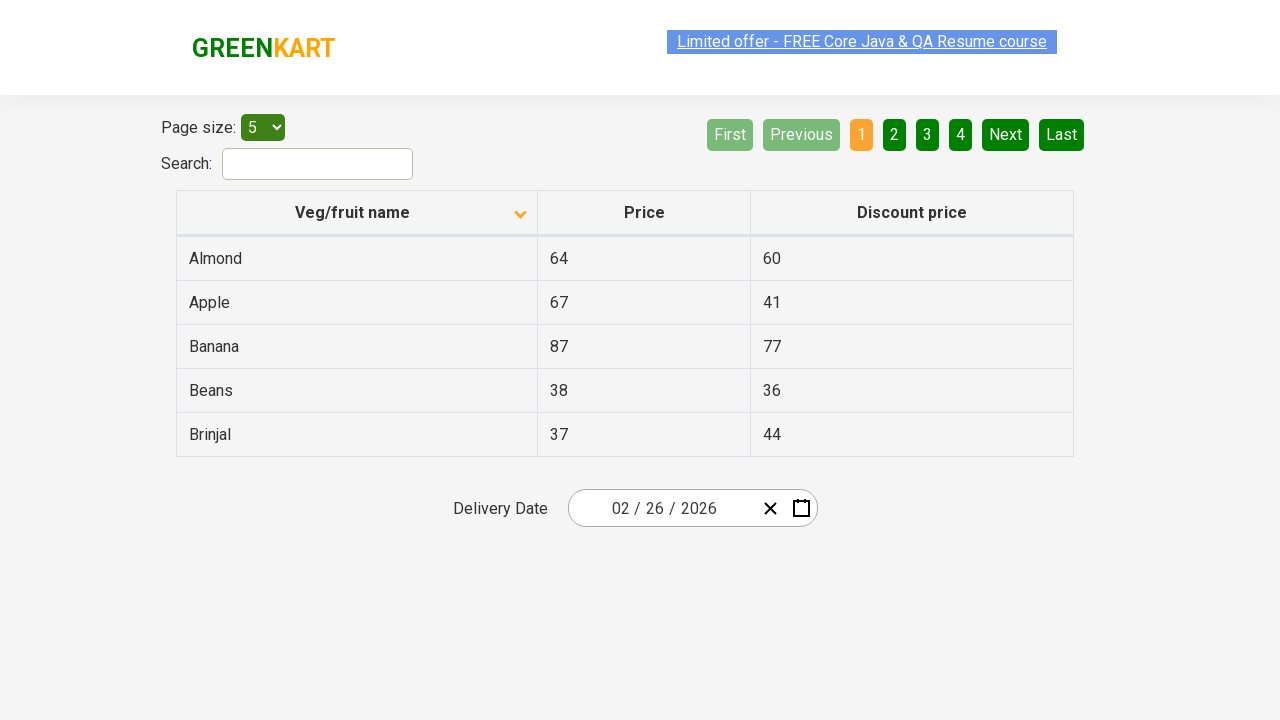